Tests keyboard interaction by entering text into a first name field while holding the Shift key to produce uppercase characters using ActionChains.

Starting URL: https://awesomeqa.com/practice.html

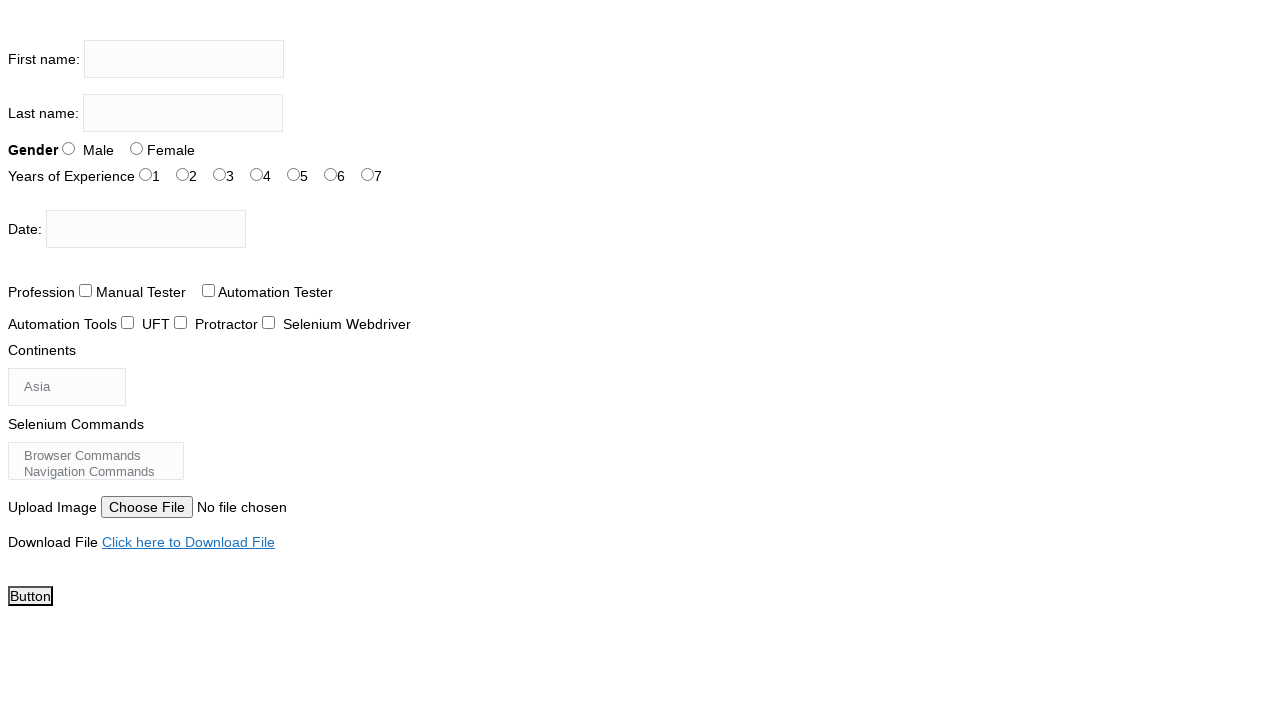

Navigated to practice form page
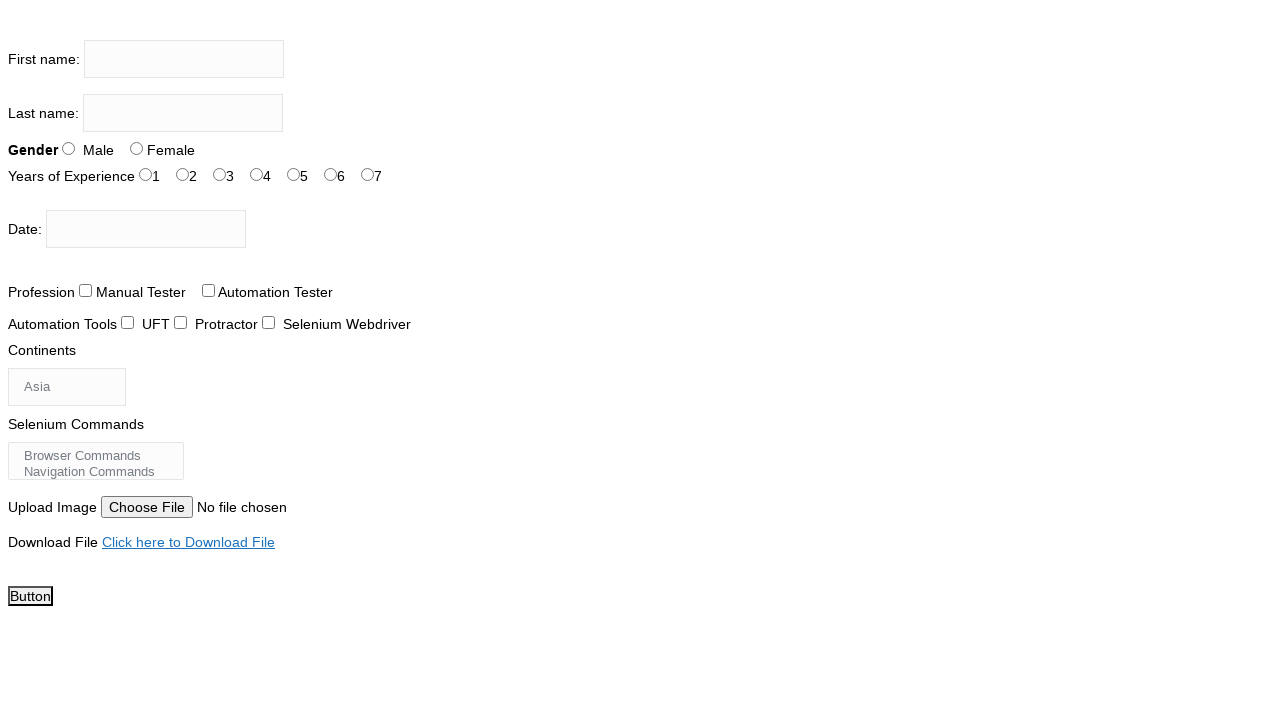

Located first name input field
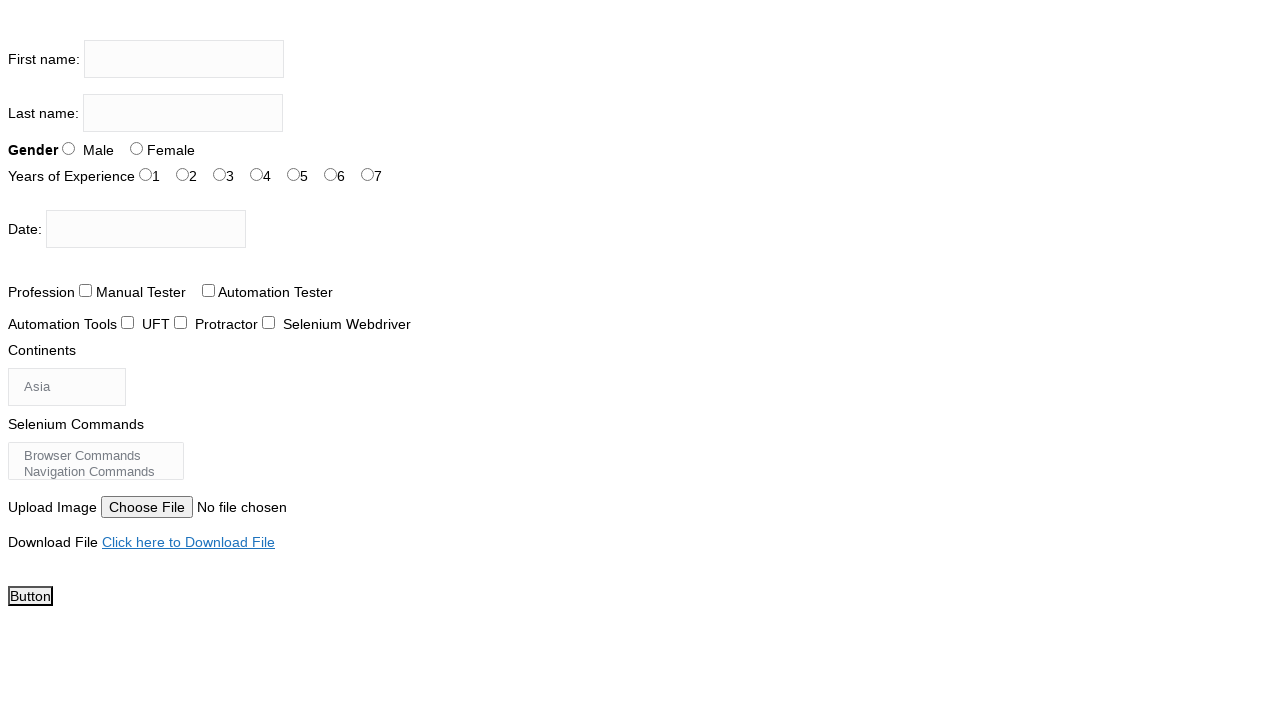

Clicked on first name input field at (184, 59) on input[name='firstname']
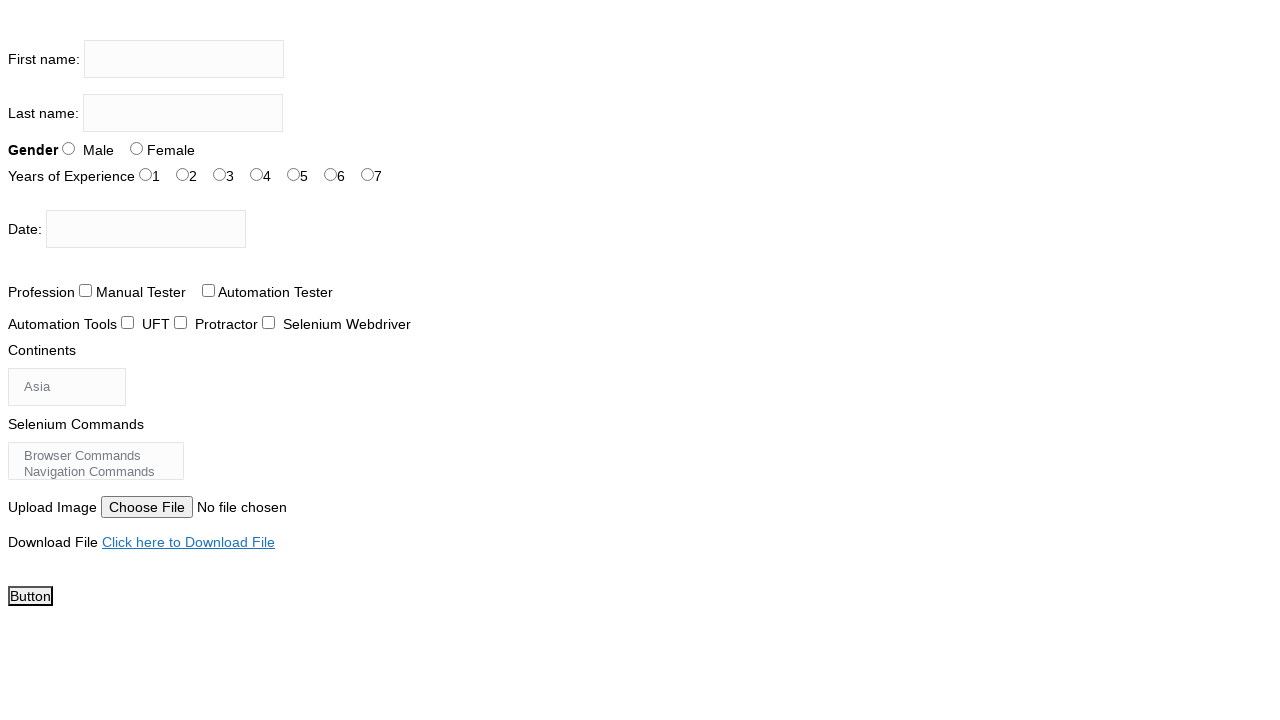

Pressed and held Shift key
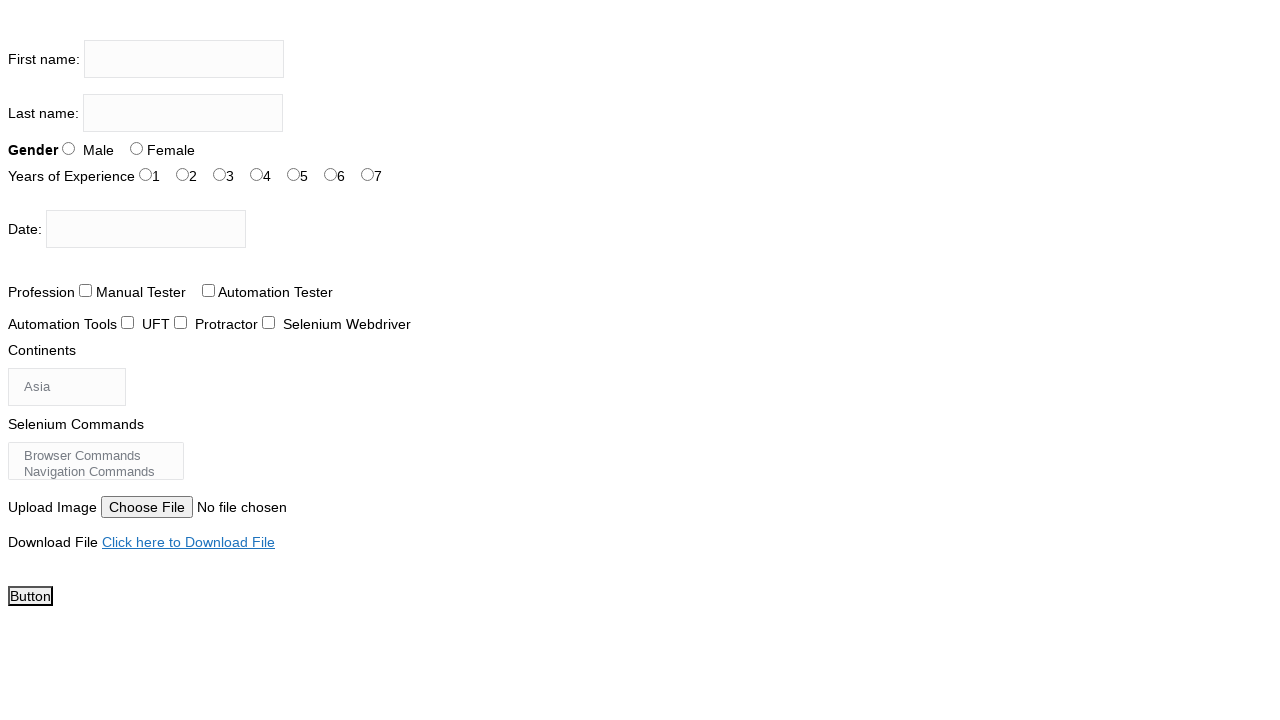

Typed 'dheeraj sharma' with Shift key held to produce uppercase characters on input[name='firstname']
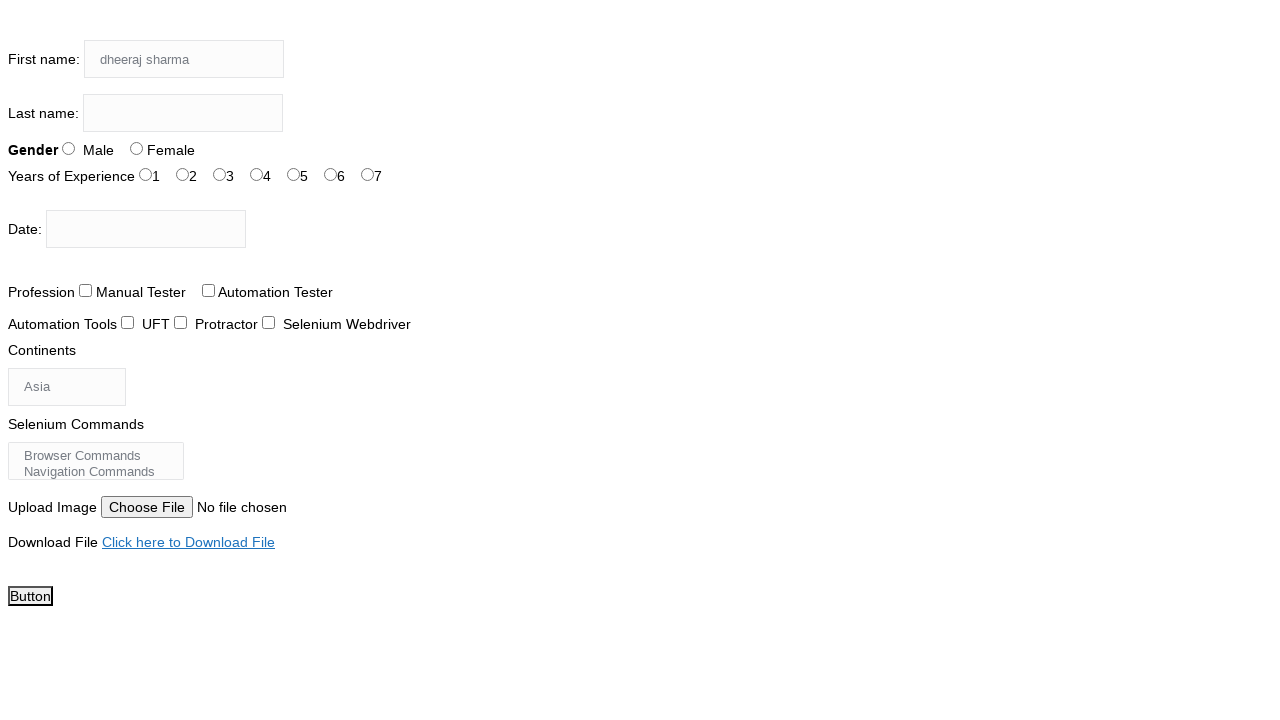

Released Shift key
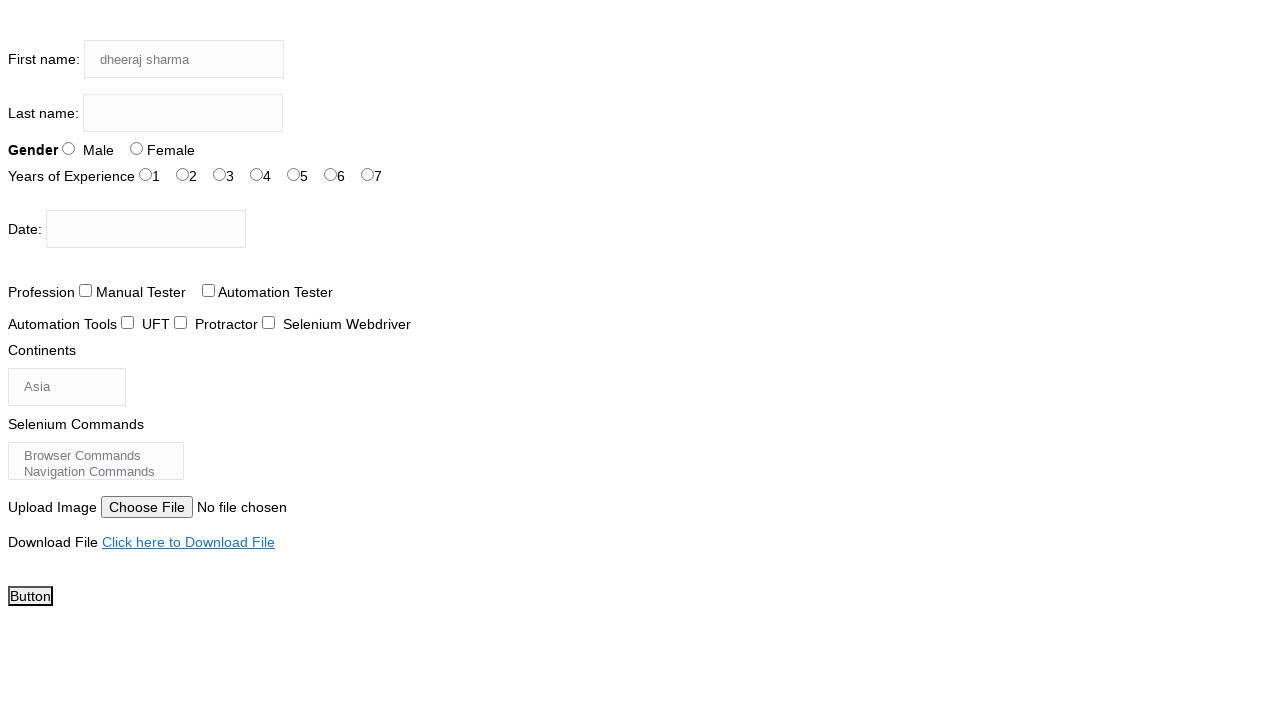

Waited 2 seconds to observe the result
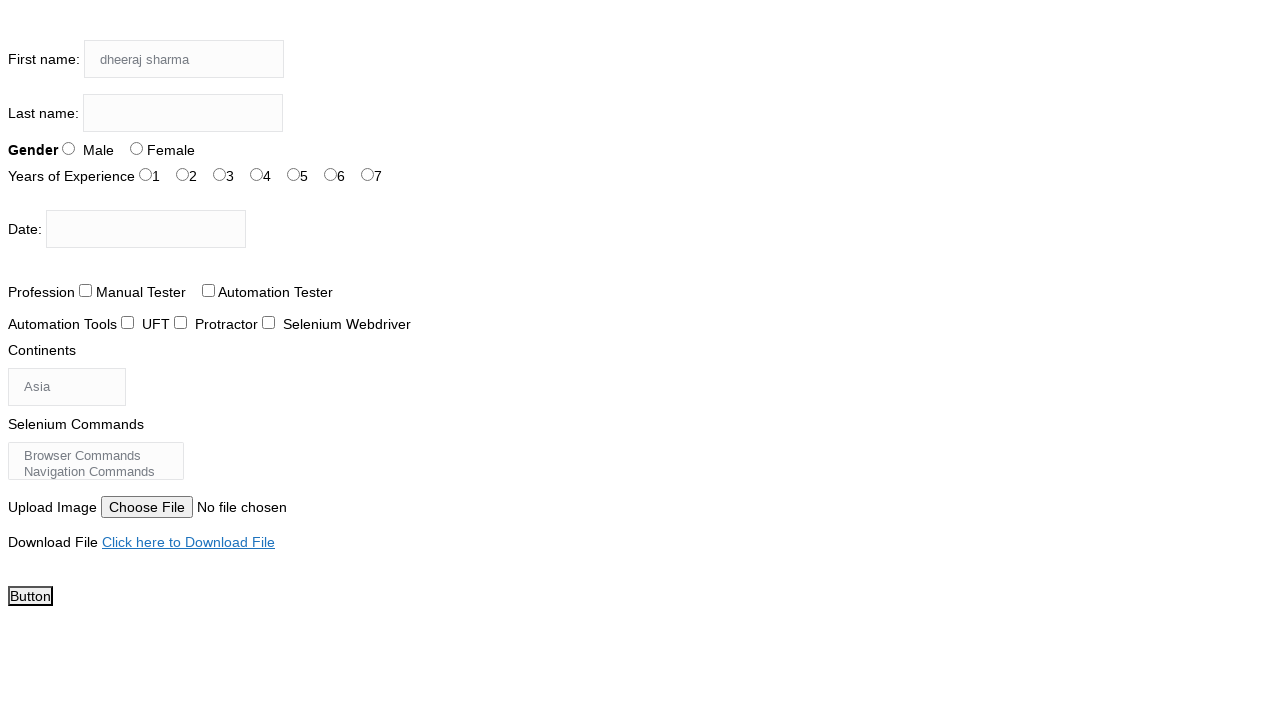

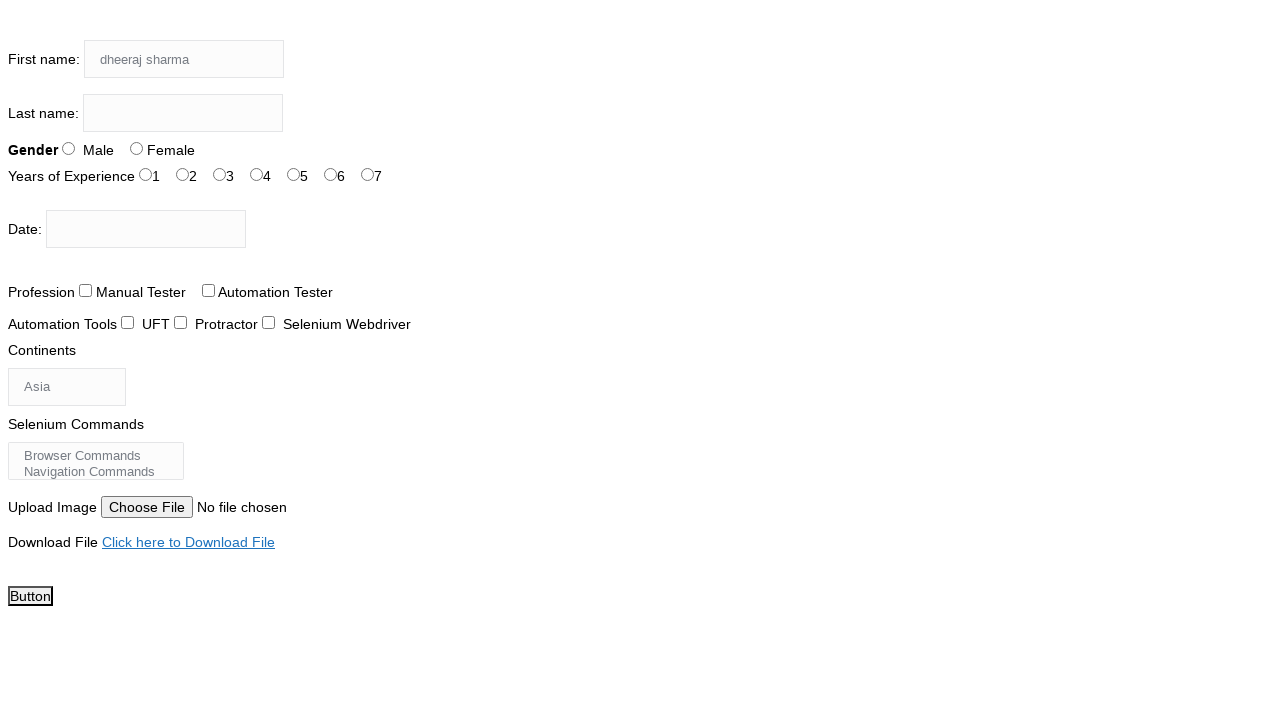